Tests form submission by filling out all form fields (name, job title, radio button, checkbox, dropdown, date picker) and verifying the success message appears after submission.

Starting URL: https://formy-project.herokuapp.com/form

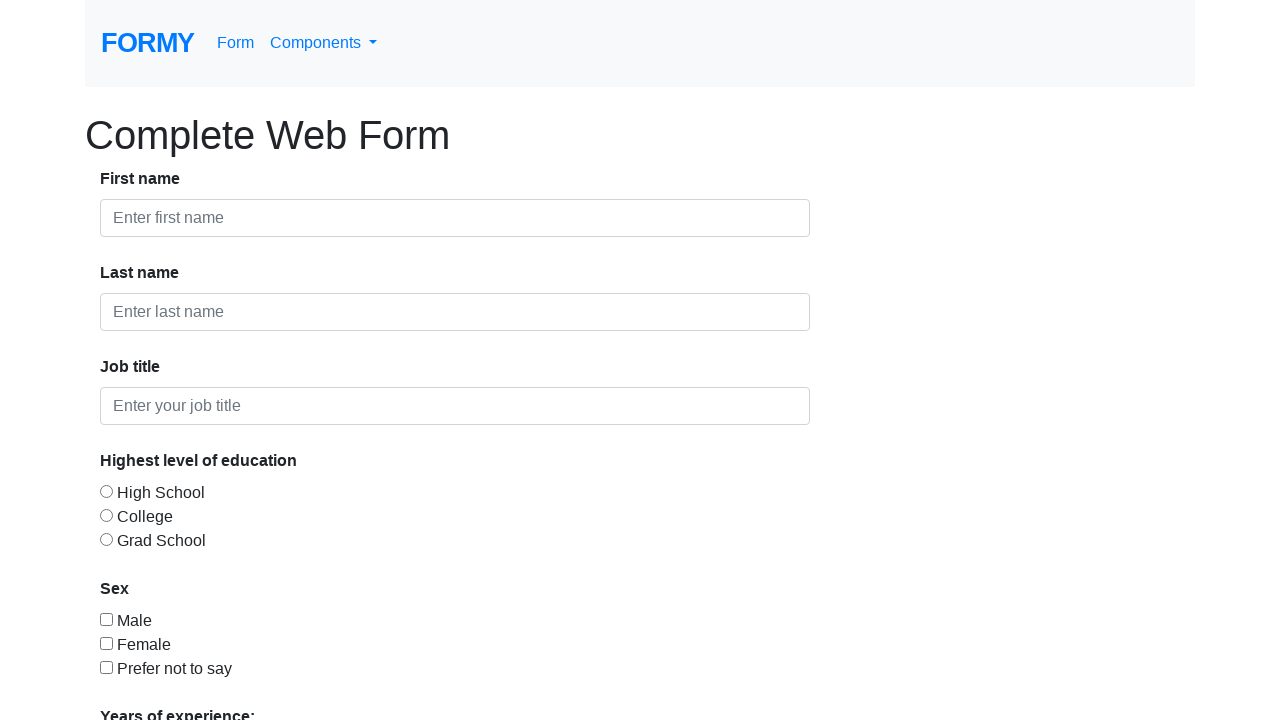

Filled first name field with 'Thimira' on #first-name
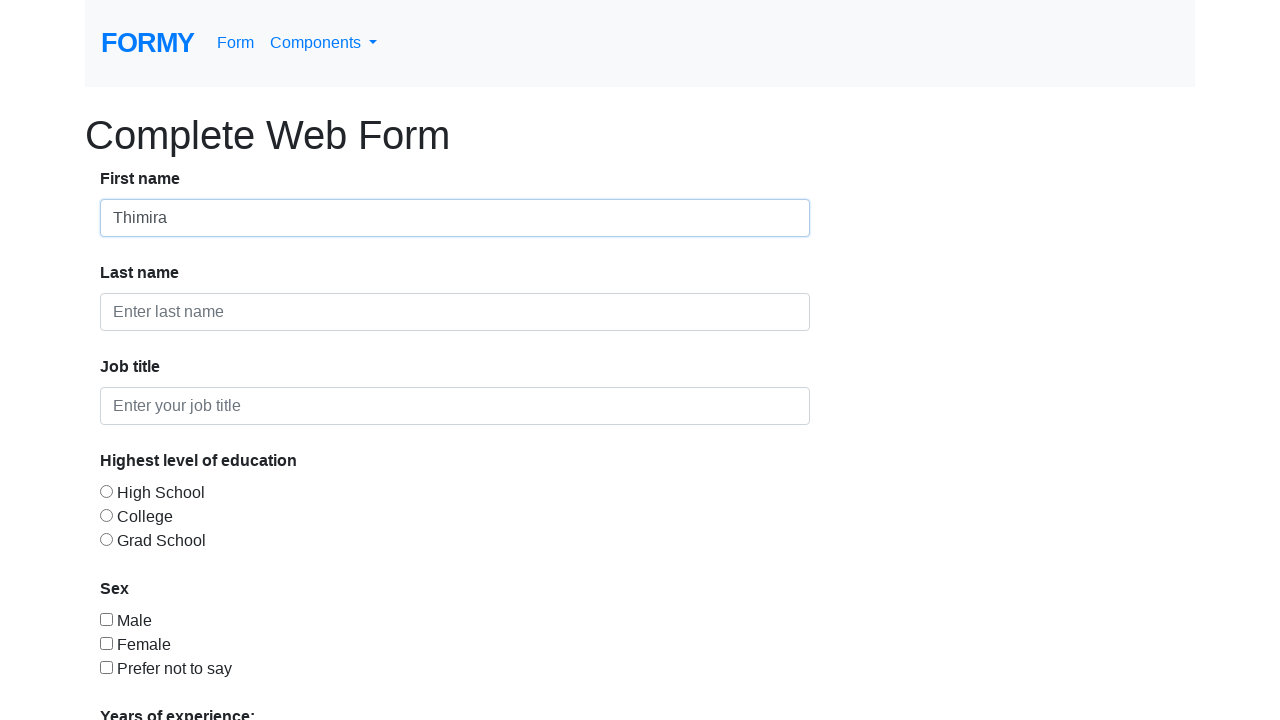

Filled last name field with 'Navarathna' on #last-name
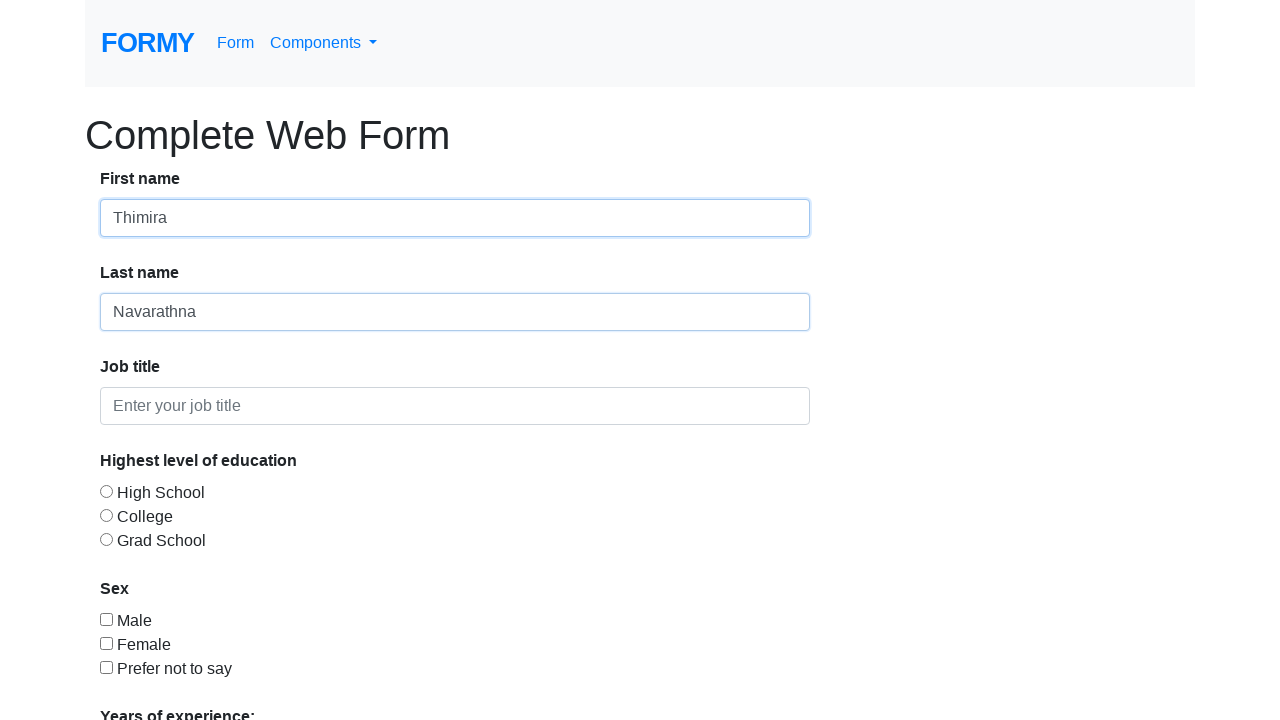

Filled job title field with 'Software Test Automation Engineer' on #job-title
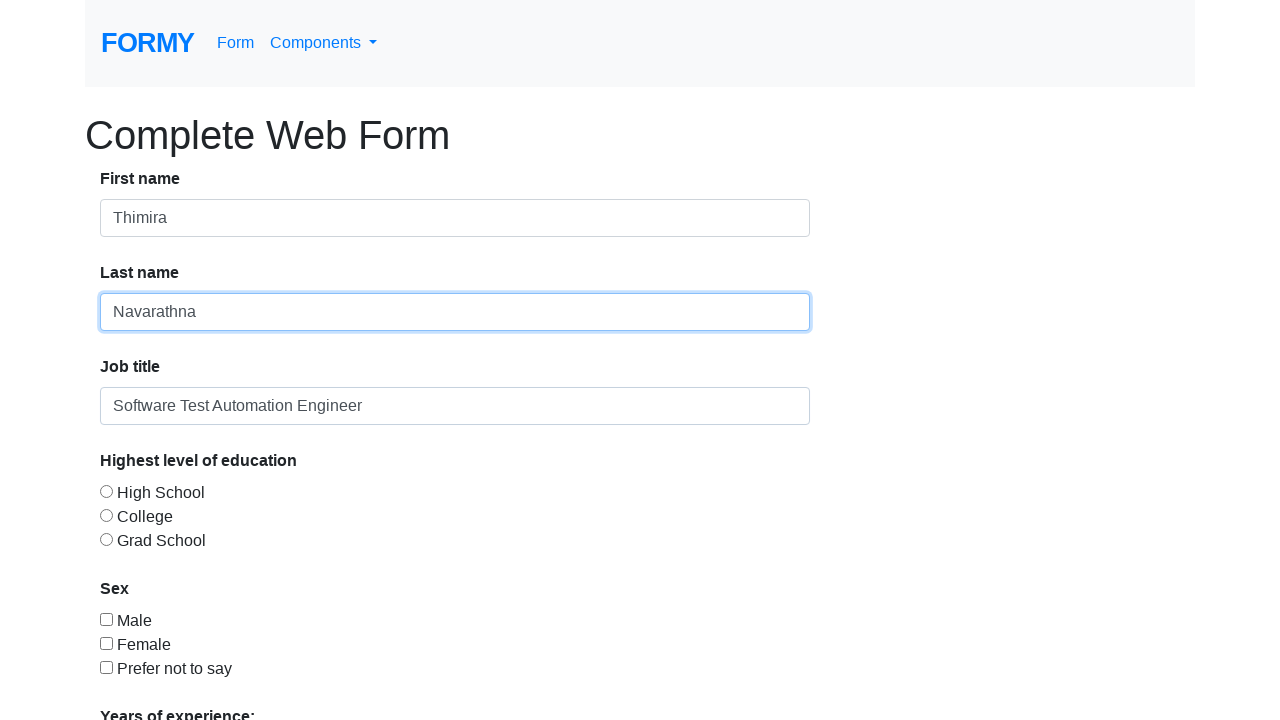

Selected education level radio button at (106, 539) on #radio-button-3
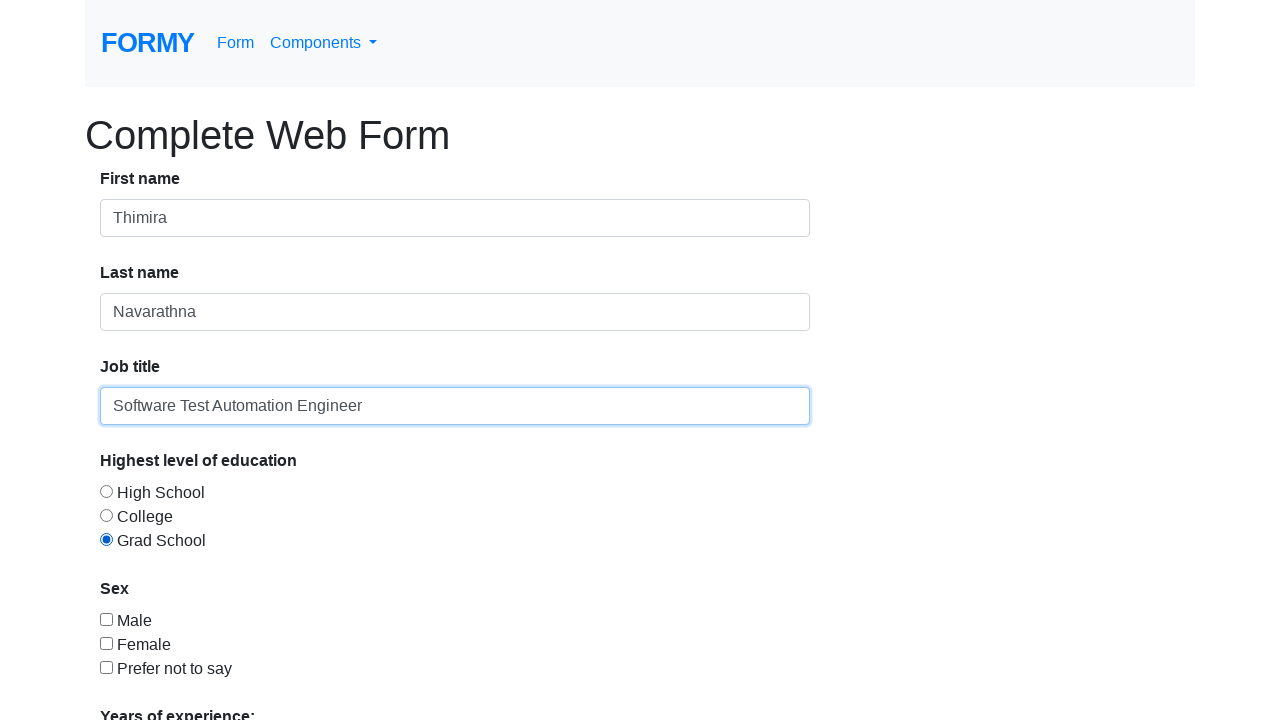

Checked checkbox for terms and conditions at (106, 619) on #checkbox-1
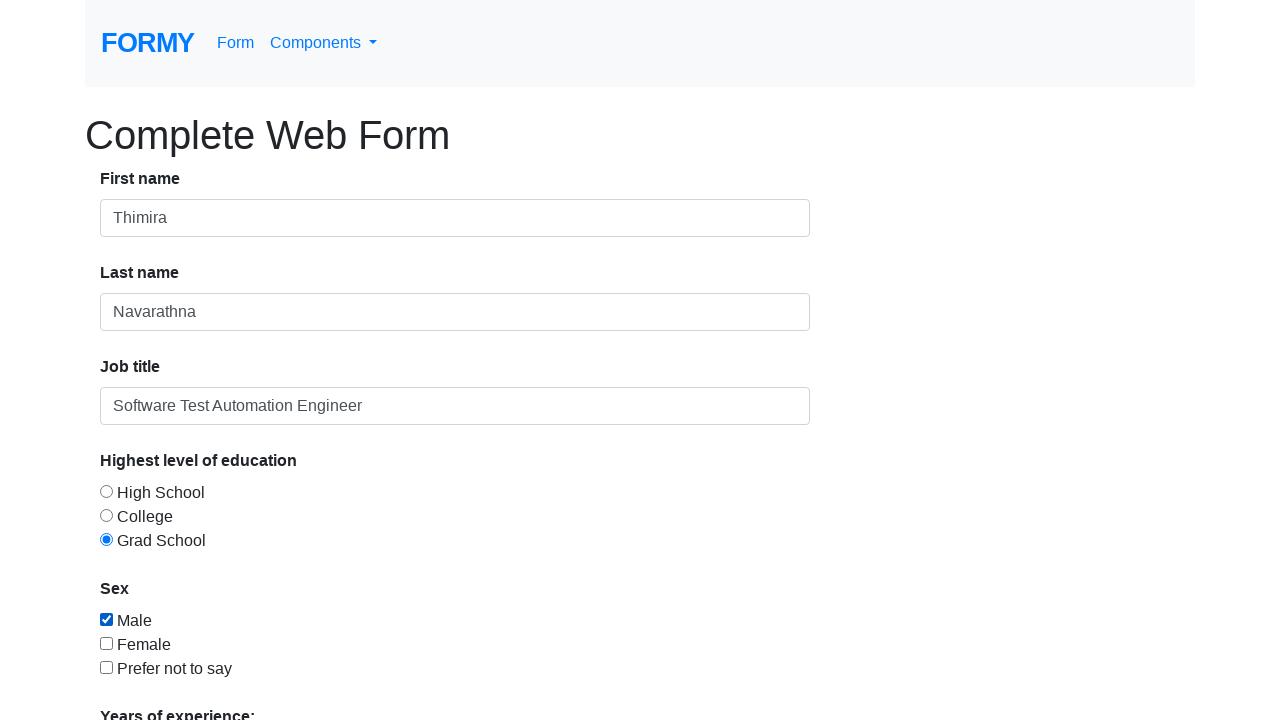

Selected '5-9' years experience from dropdown menu on #select-menu
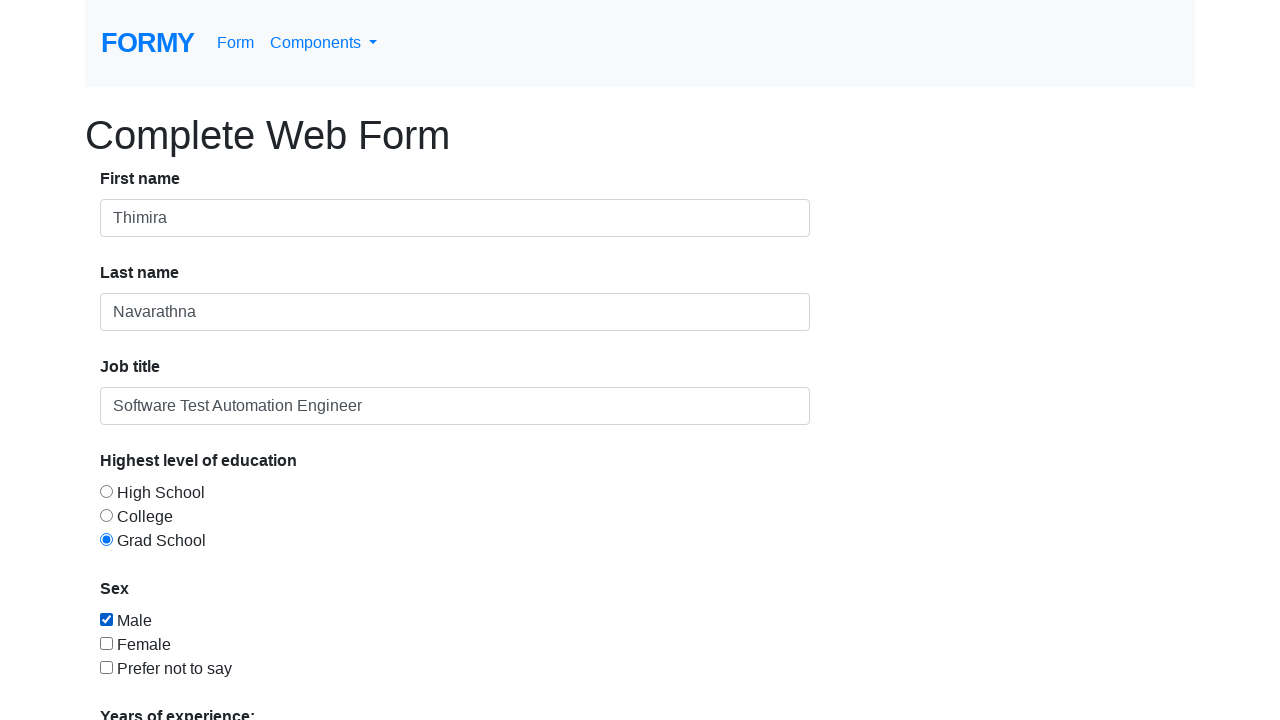

Filled date picker with '02/03/2020' on #datepicker
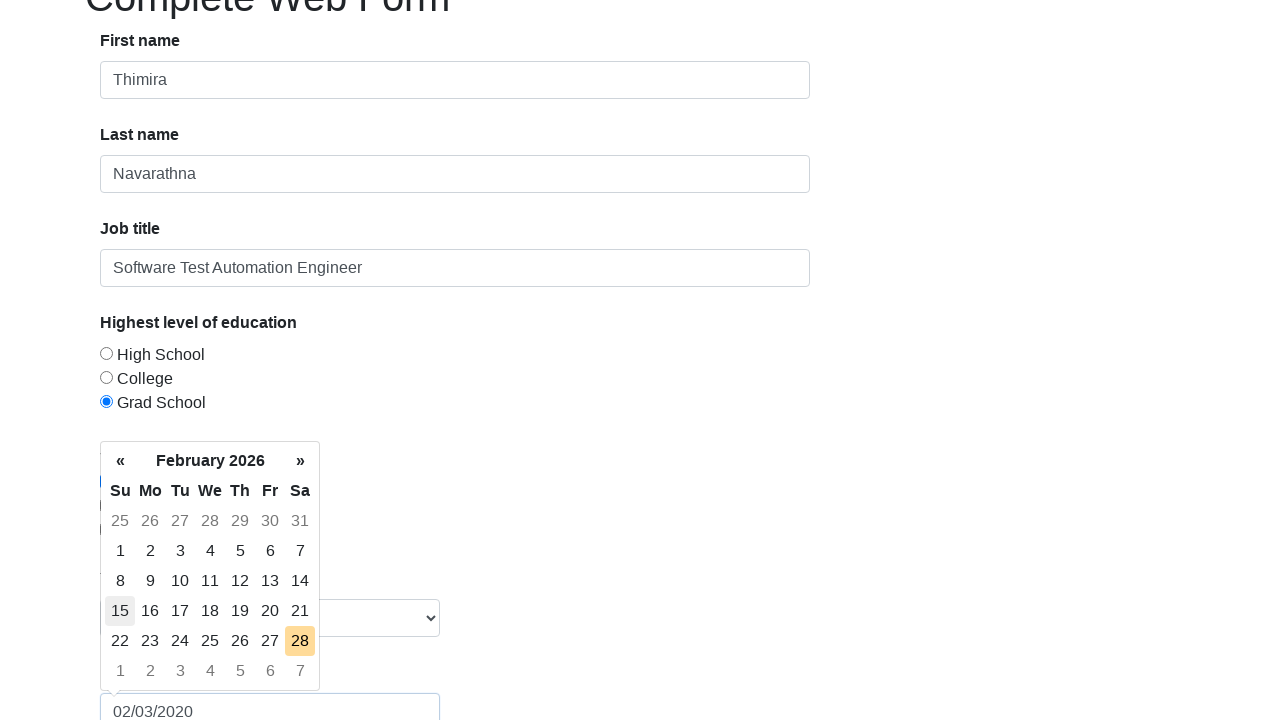

Pressed Enter to close date picker on #datepicker
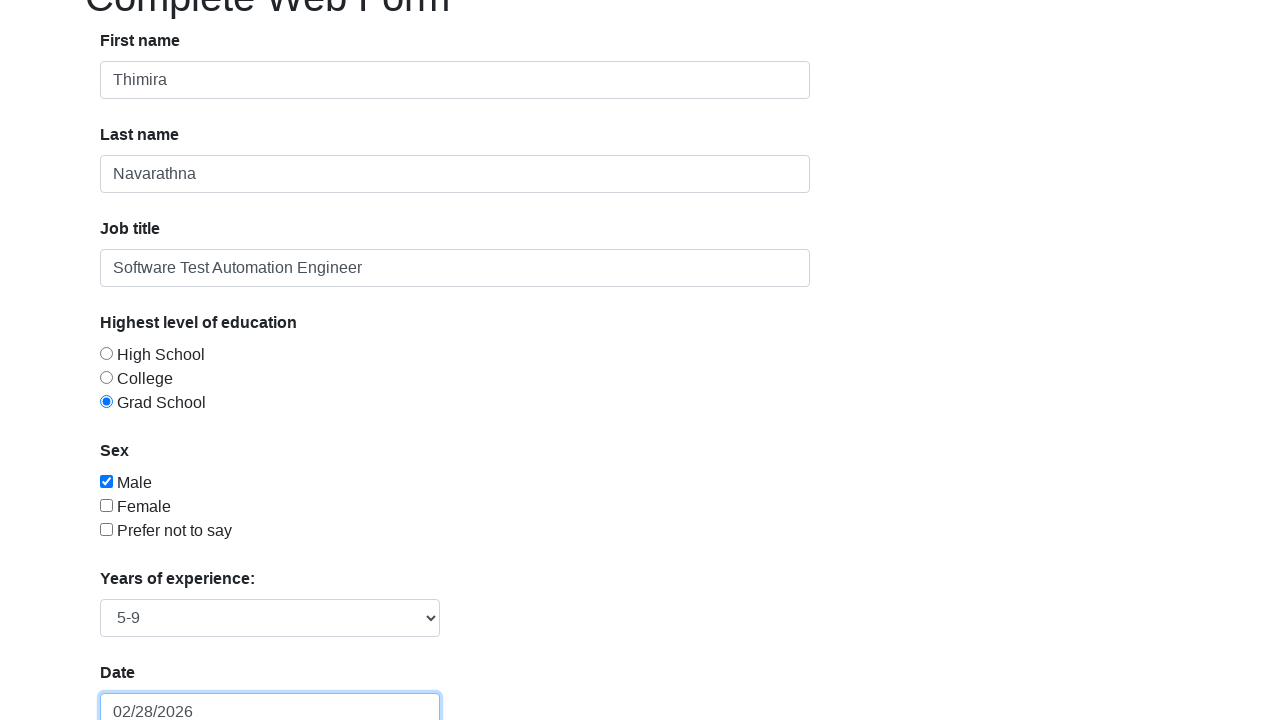

Clicked Submit button to submit the form at (148, 680) on xpath=//div//a[@role='button'][text()='Submit']
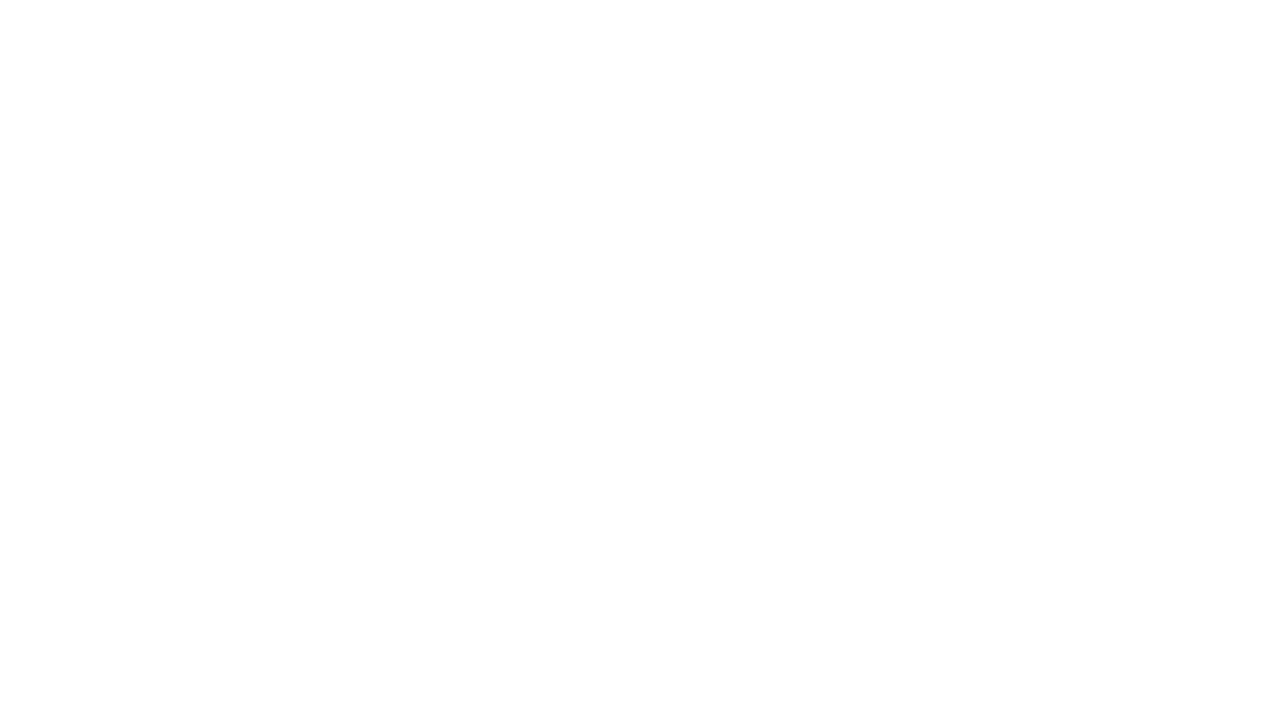

Success alert message appeared after form submission
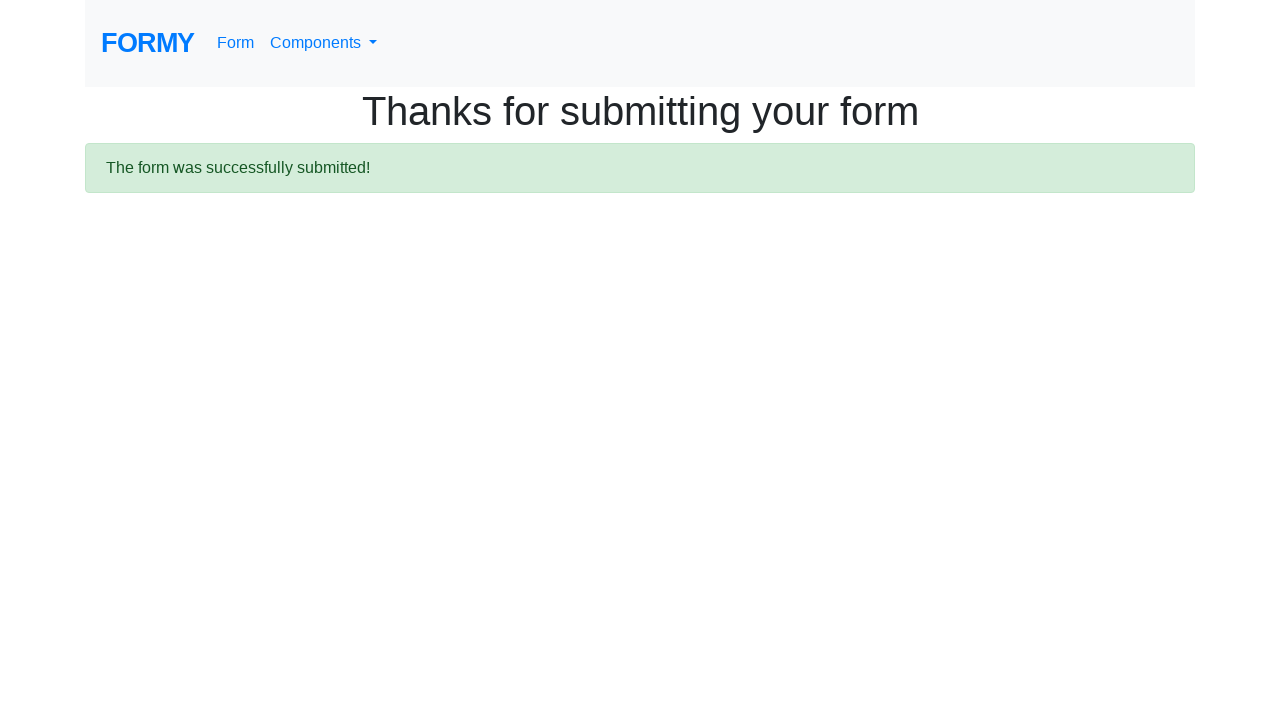

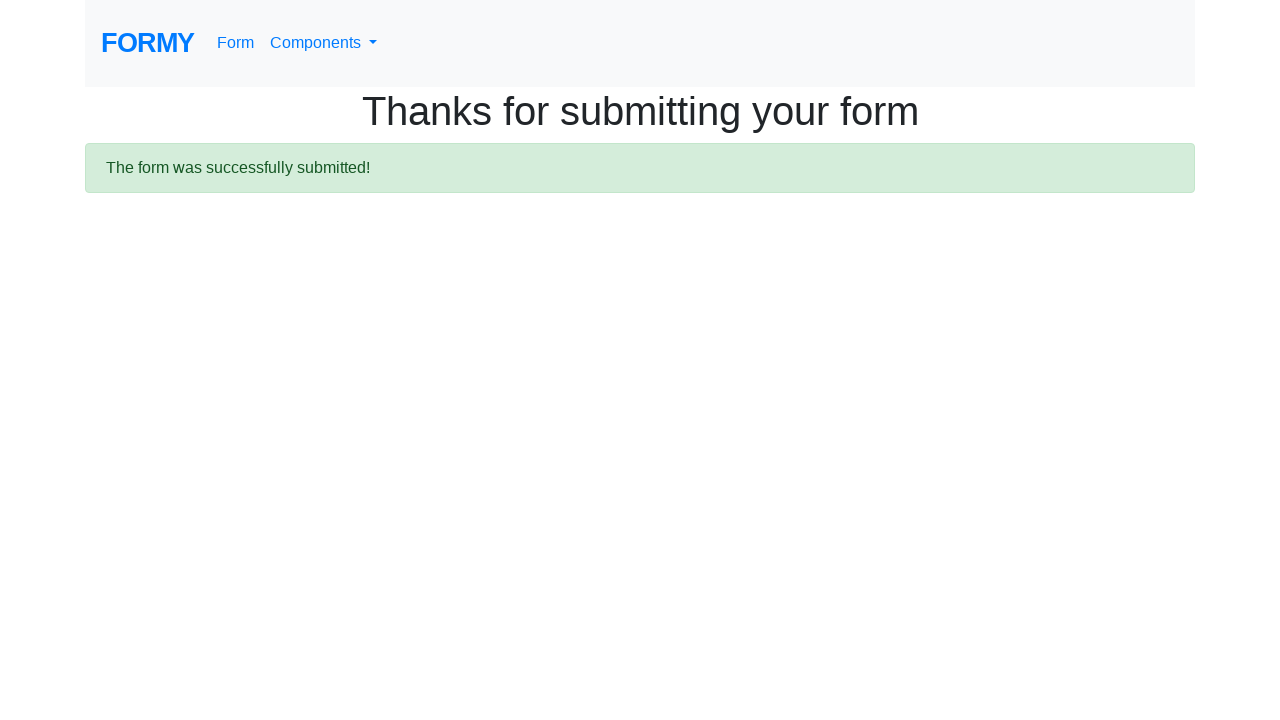